Navigates to the Rahul Shetty Academy Automation Practice page and maximizes the browser window to verify the page loads correctly.

Starting URL: https://rahulshettyacademy.com/AutomationPractice/

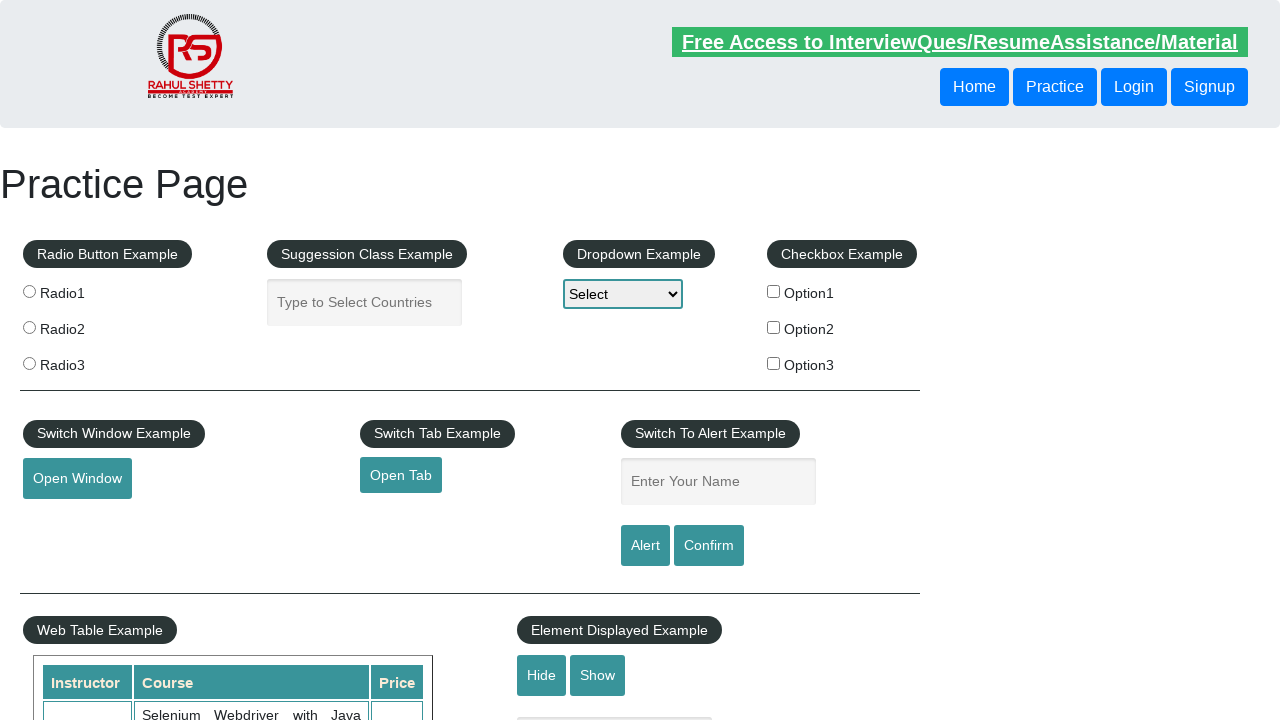

Navigated to Rahul Shetty Academy Automation Practice page
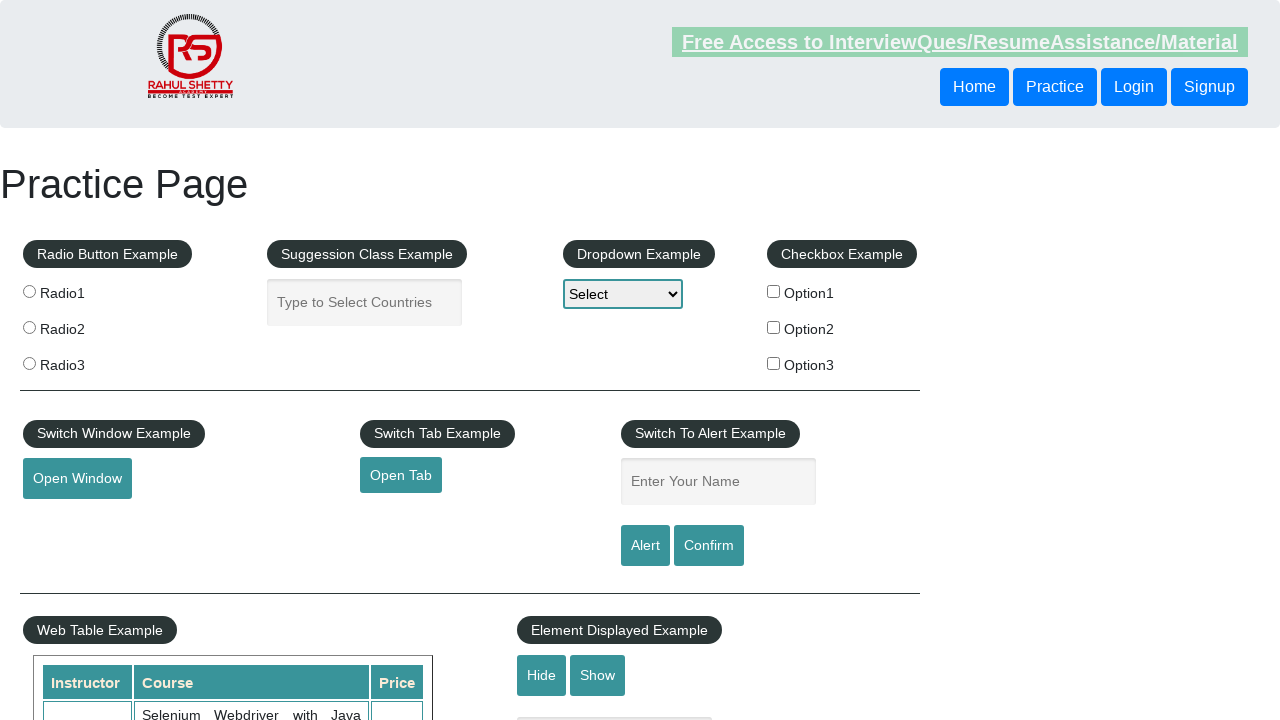

Set viewport size to 1920x1080 (maximized-like size)
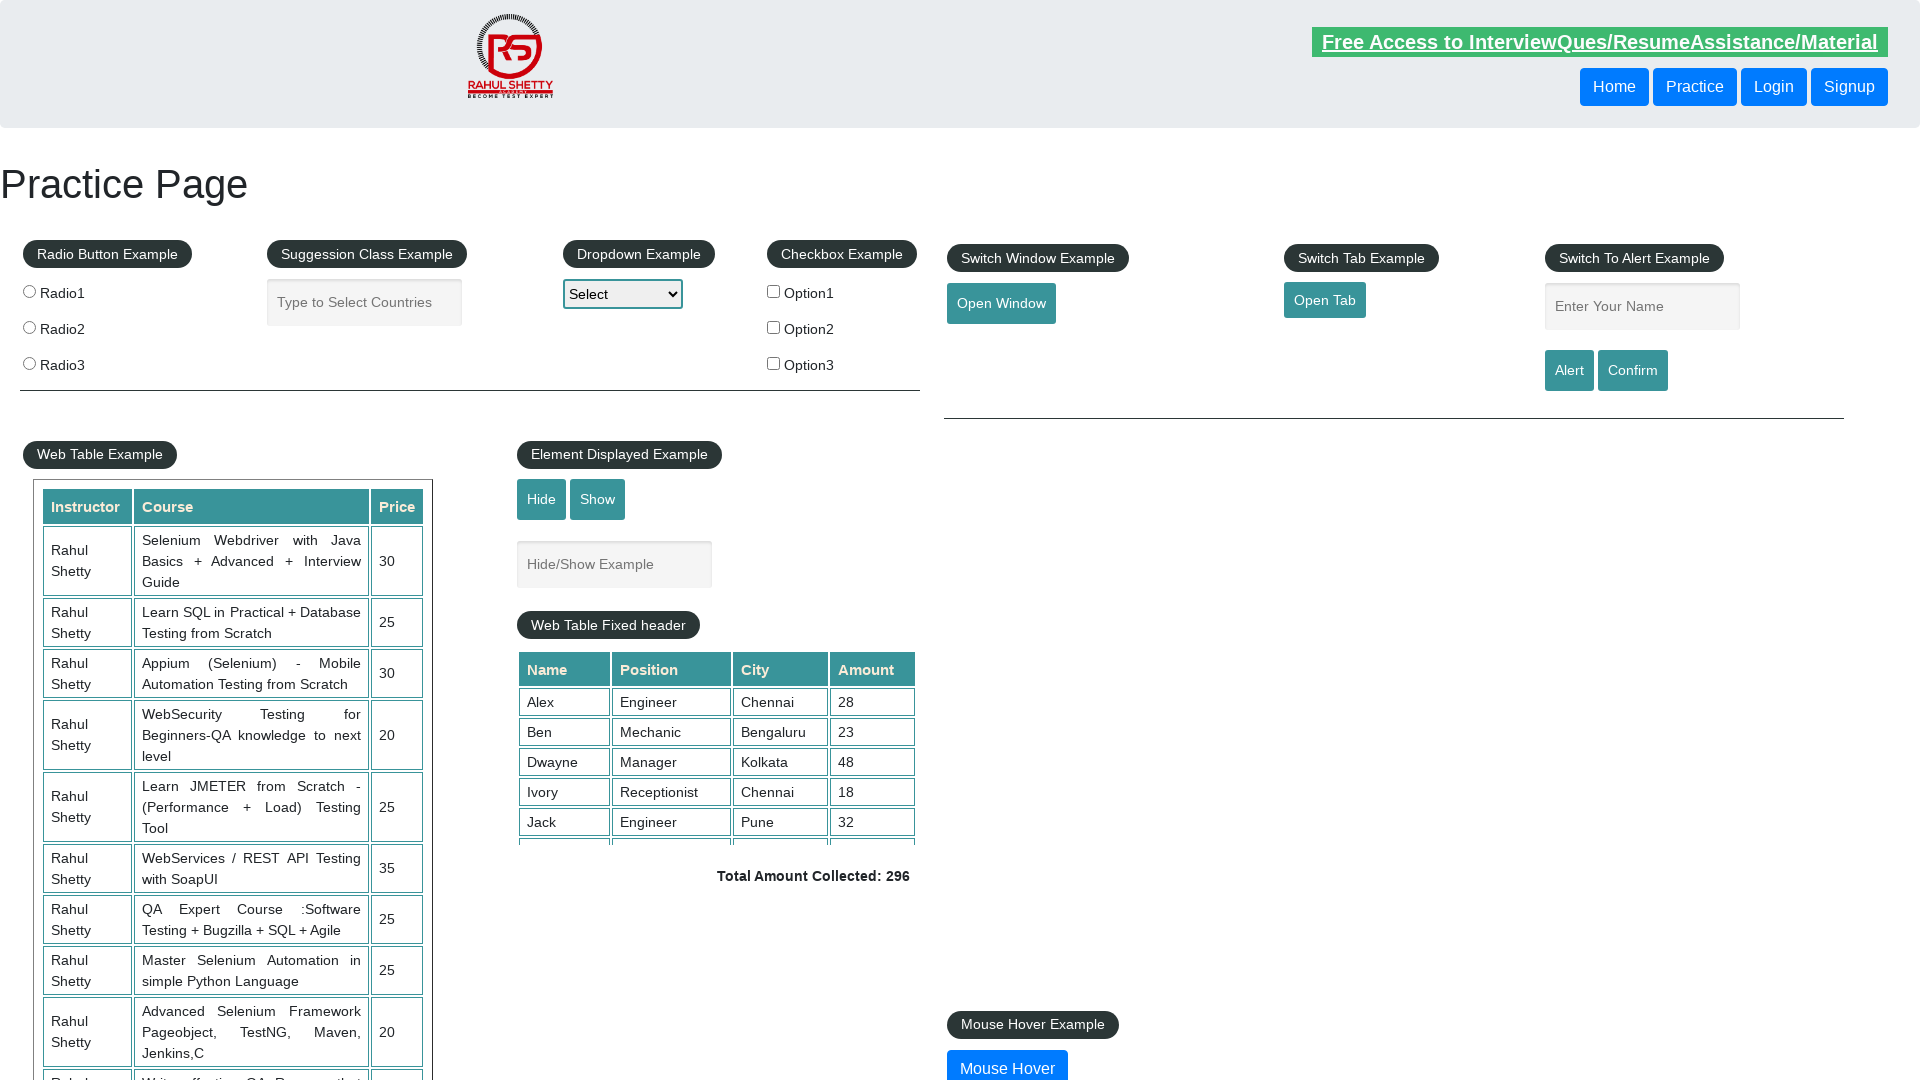

Page fully loaded - DOM content loaded
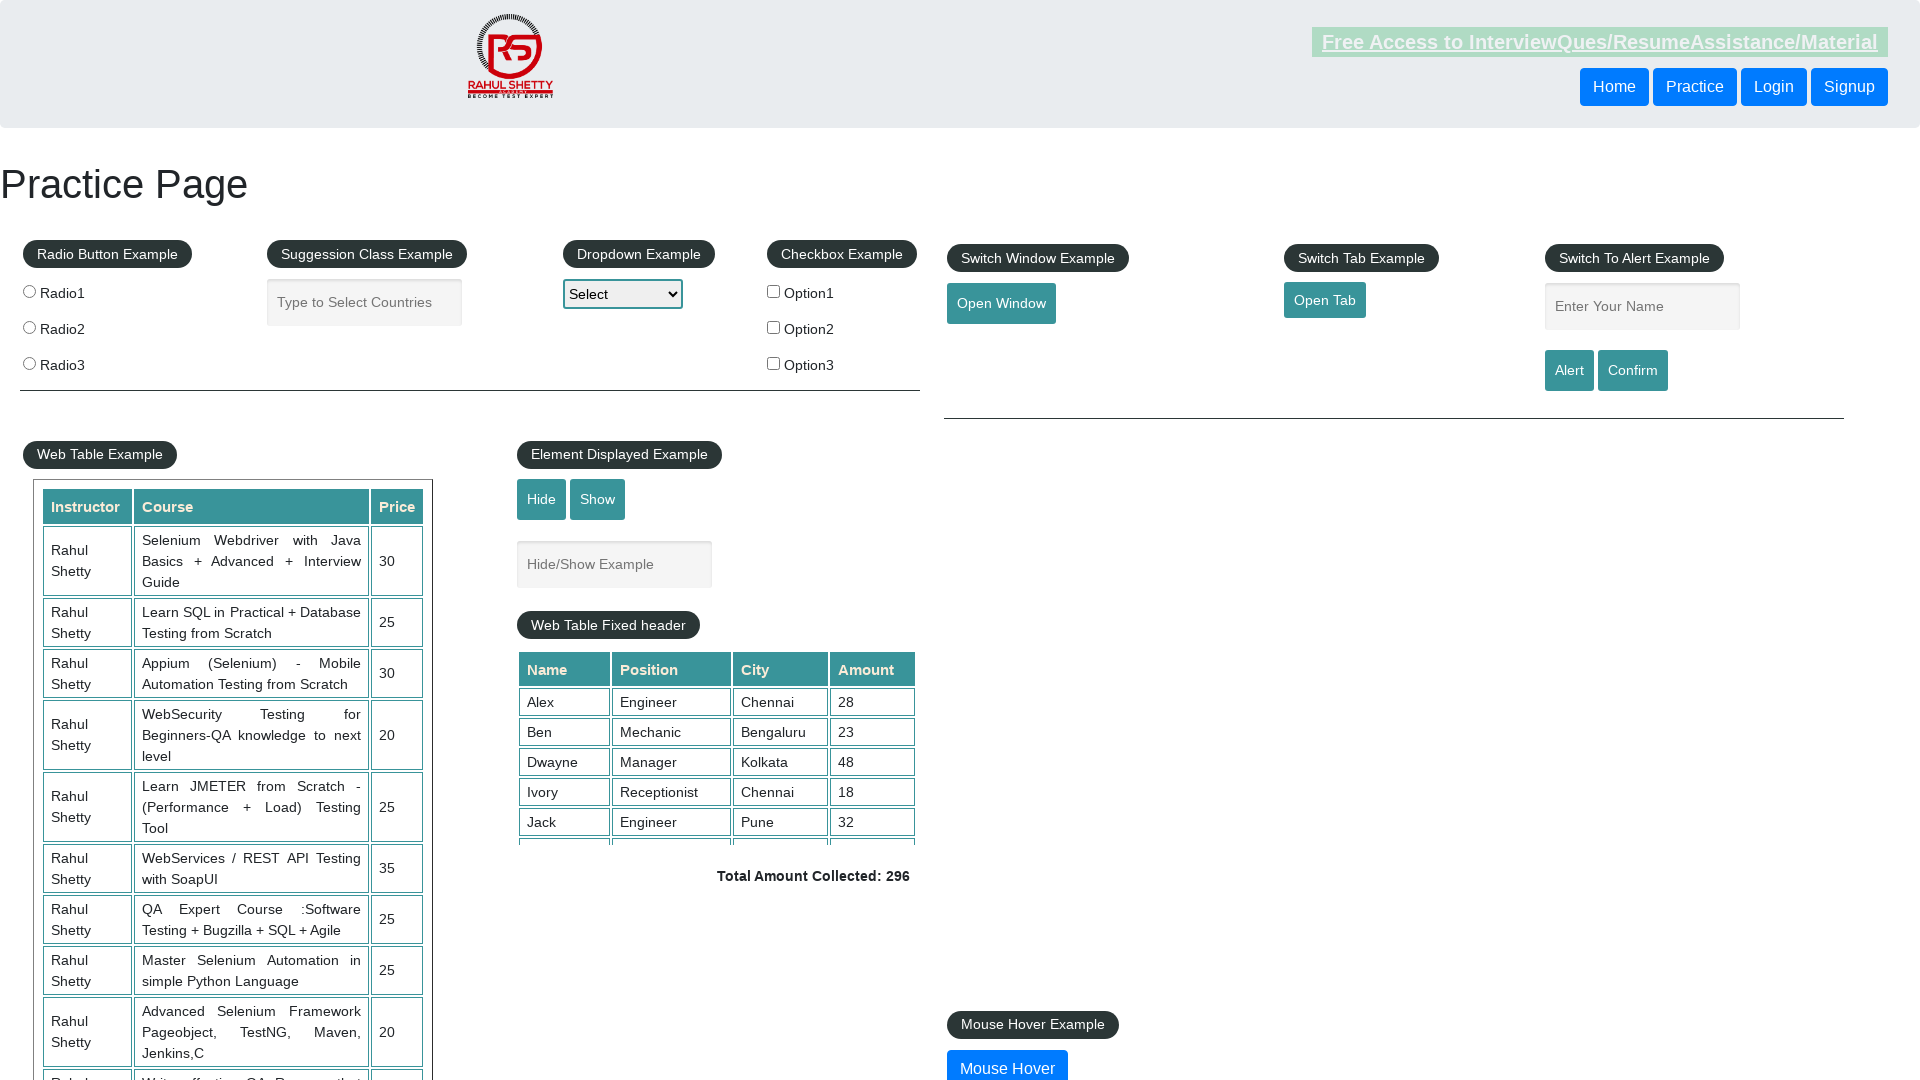

H1 element found - page loaded correctly
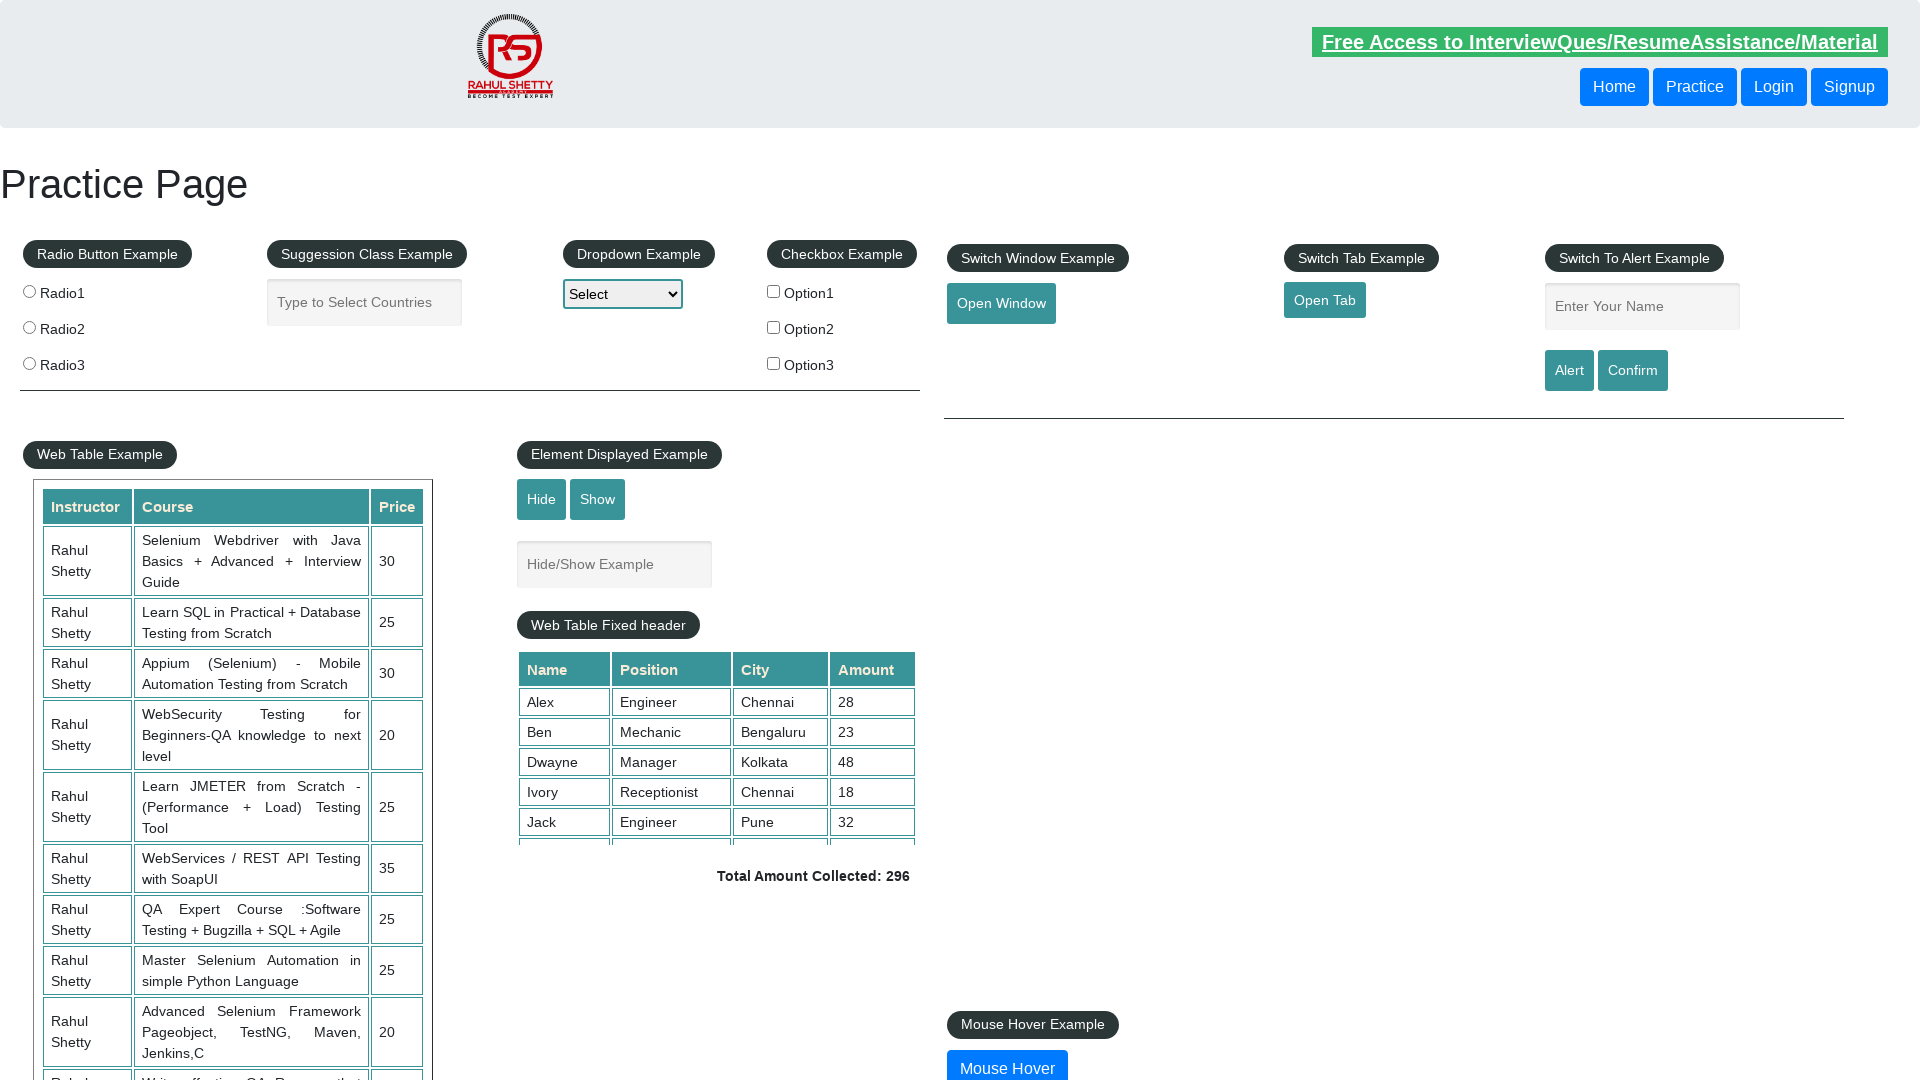

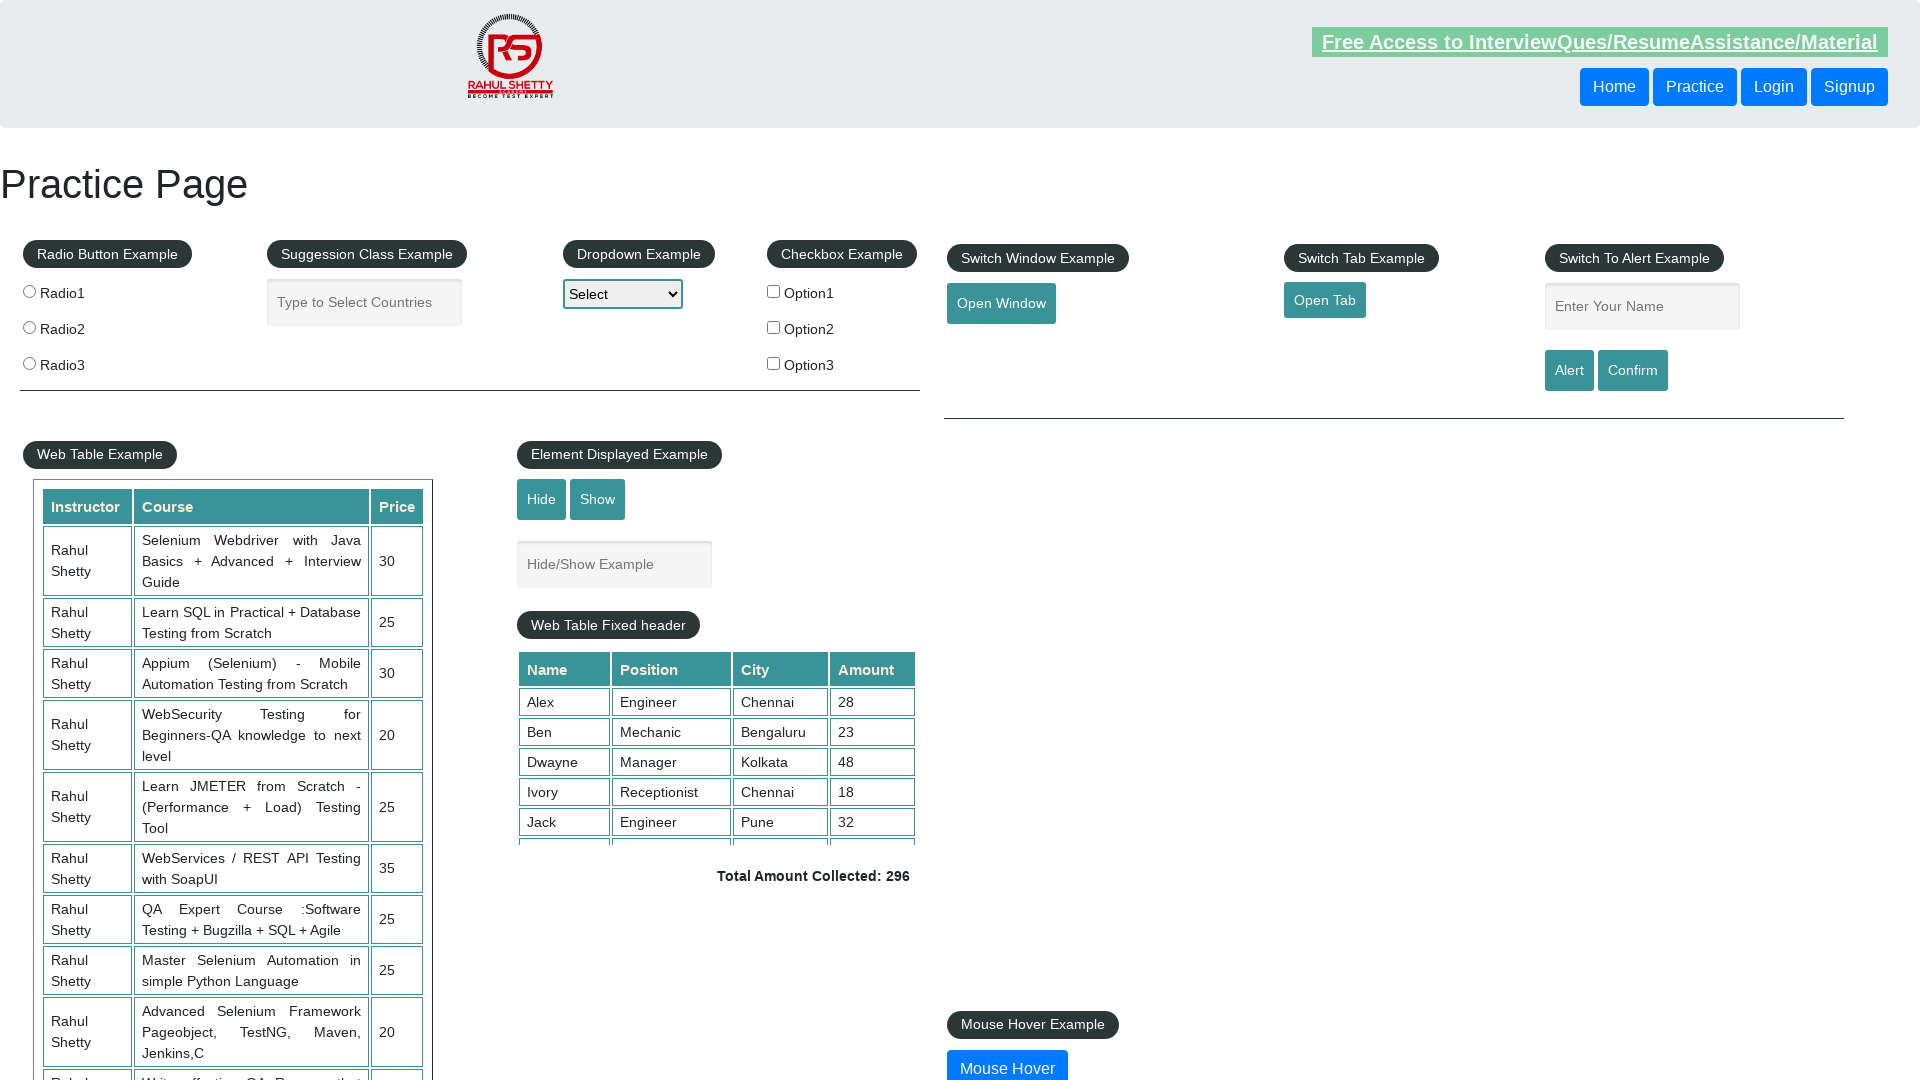